Navigates to an Anvil app page, waits for a button element to appear, and clicks it to trigger an action on the page.

Starting URL: https://QU6FEUWMSKTSIJSJ.anvil.app/FUIY7TKGIS7A33N4XOCB7YM2

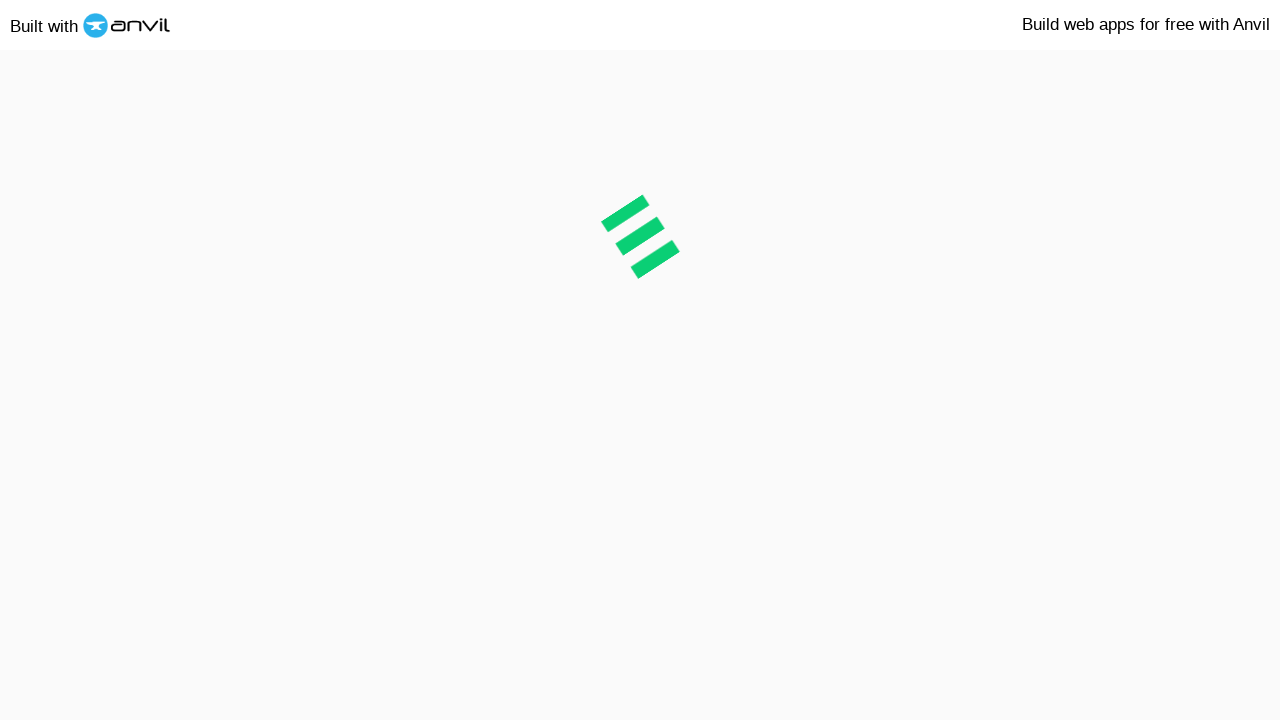

Navigated to Anvil app page
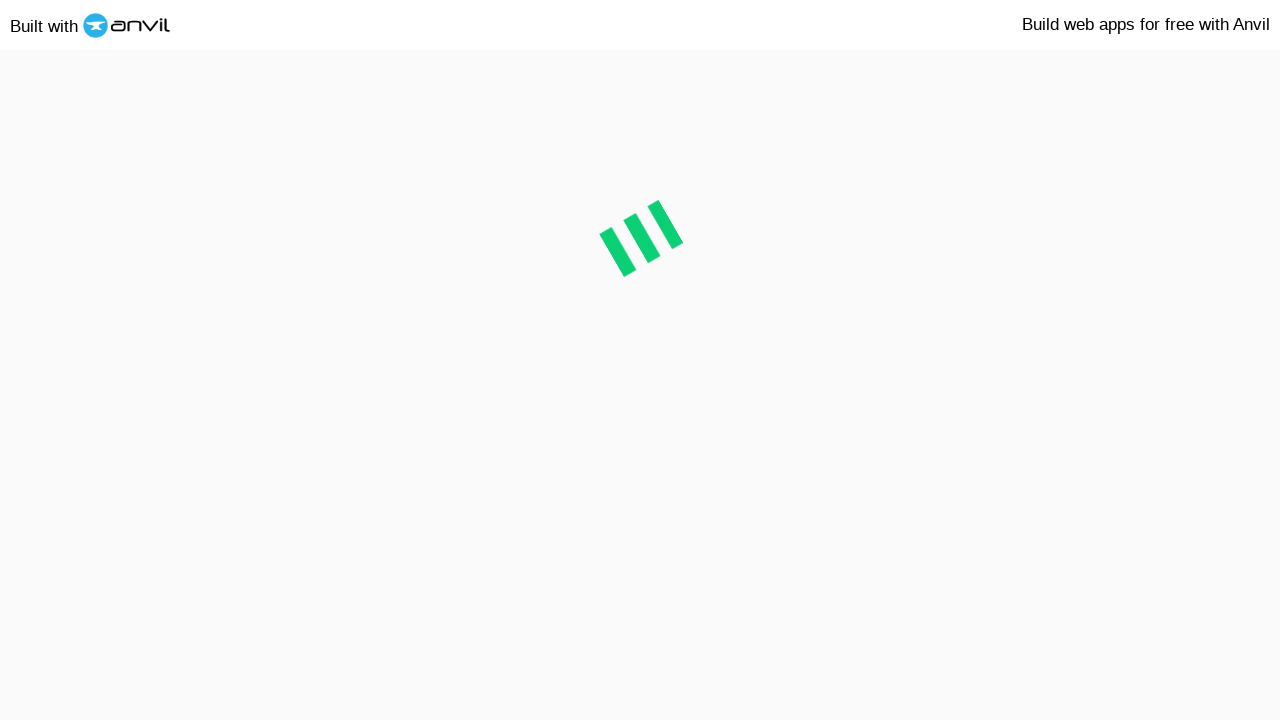

Button element with class 'button-text' appeared
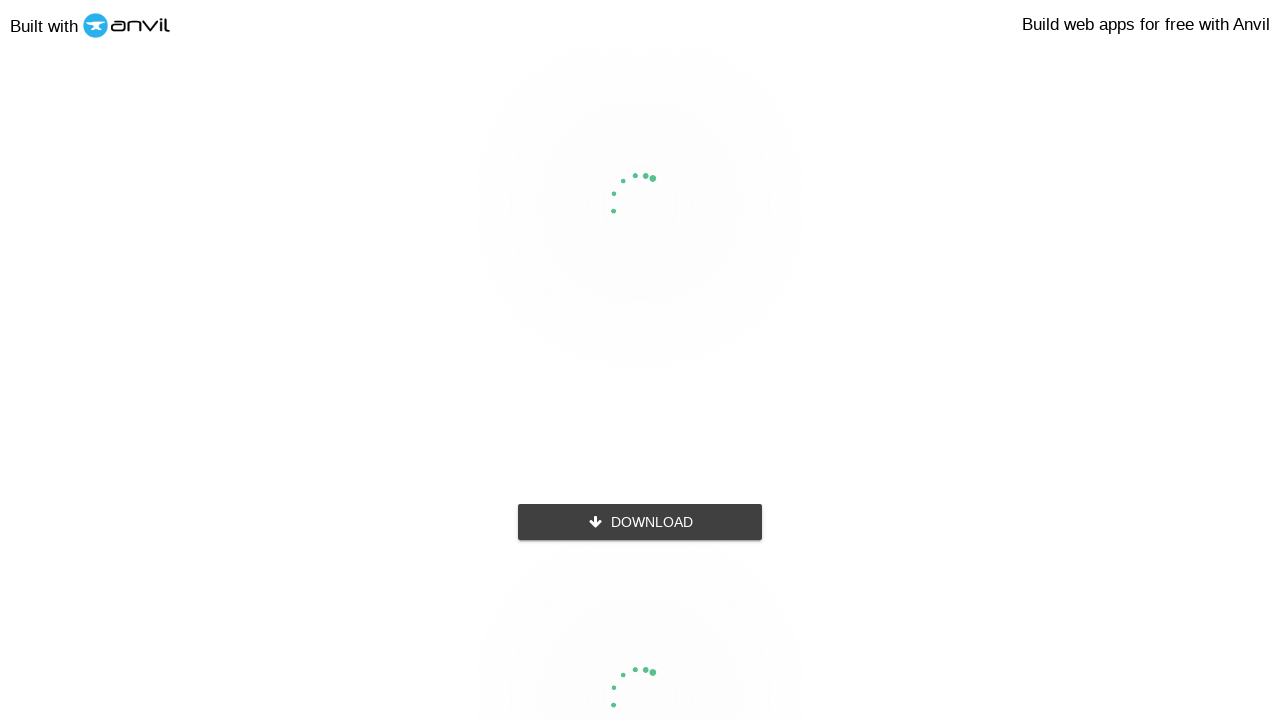

Clicked the button with class 'button-text' to trigger download action at (652, 522) on .button-text
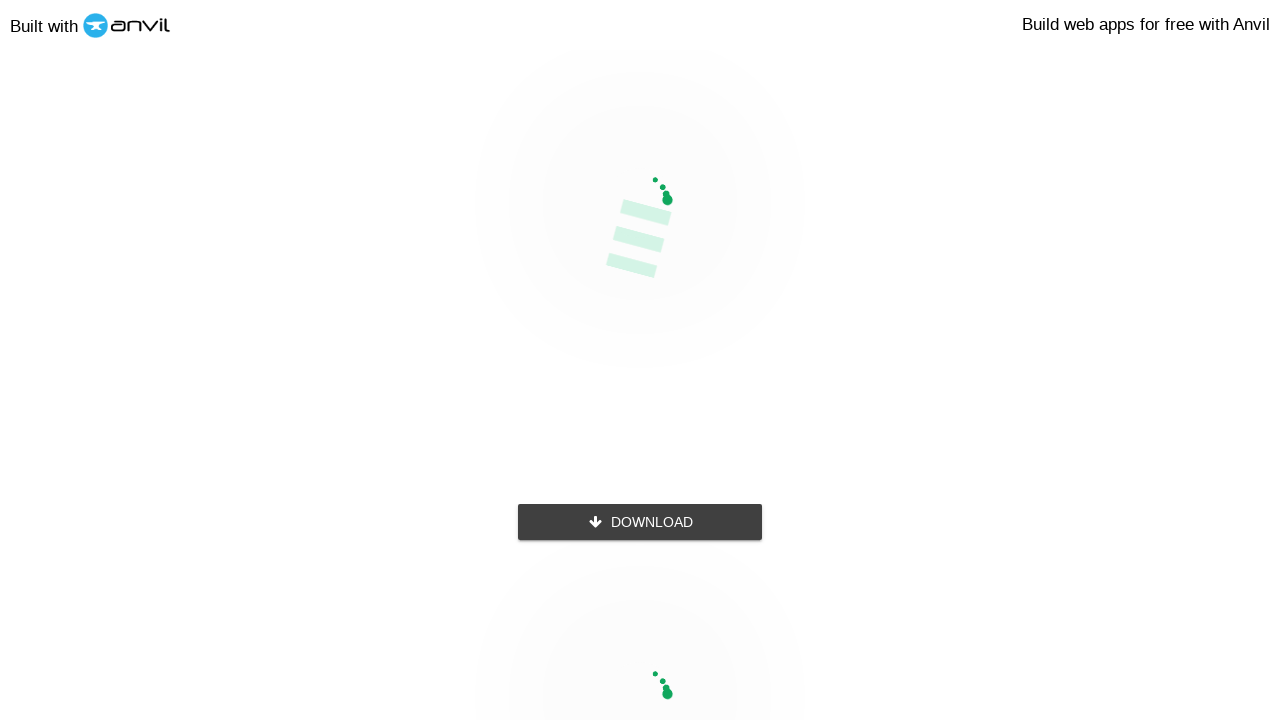

Waited 3 seconds for download action to complete
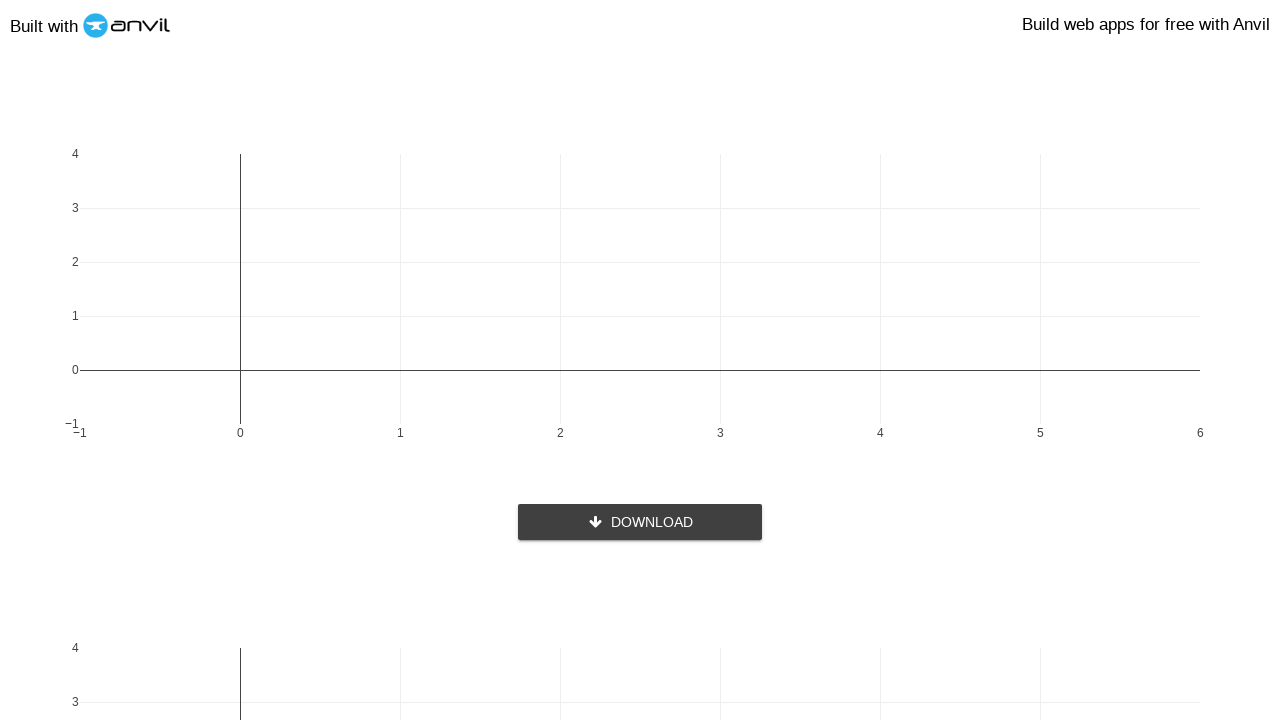

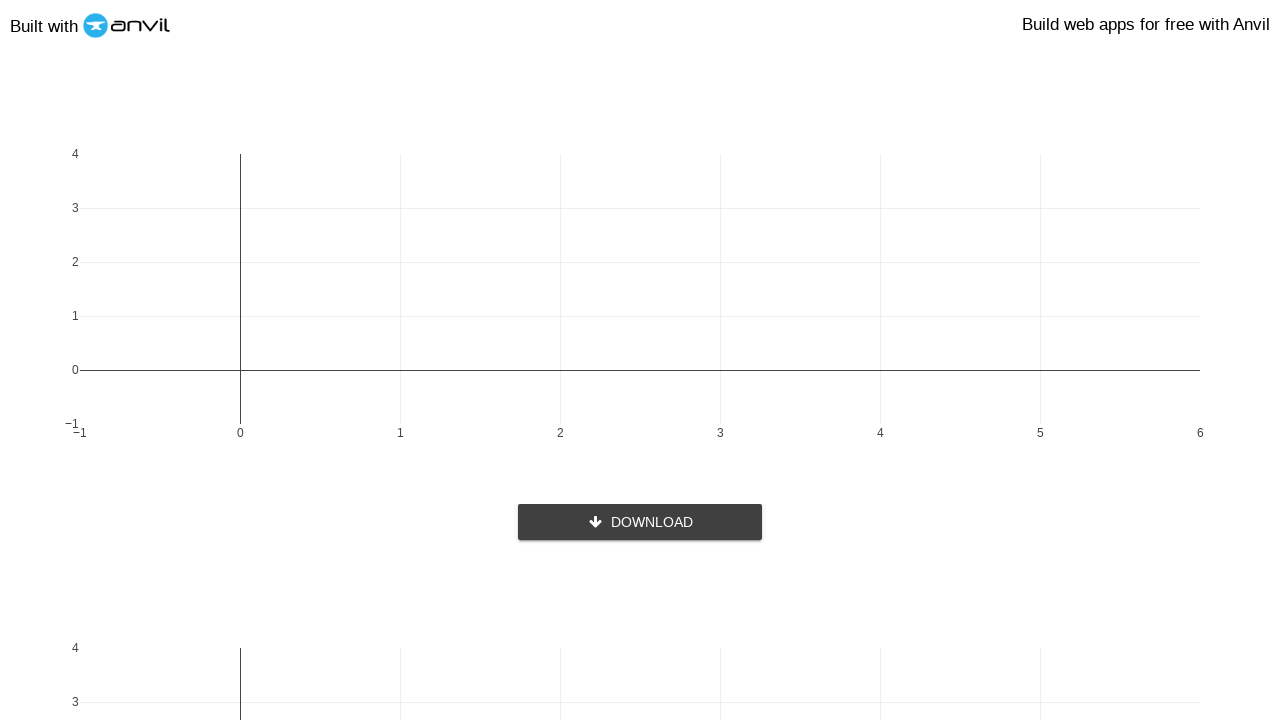